Tests a signup/contact form by filling in first name, last name, and email fields, then submitting the form.

Starting URL: http://secure-retreat-92358.herokuapp.com/

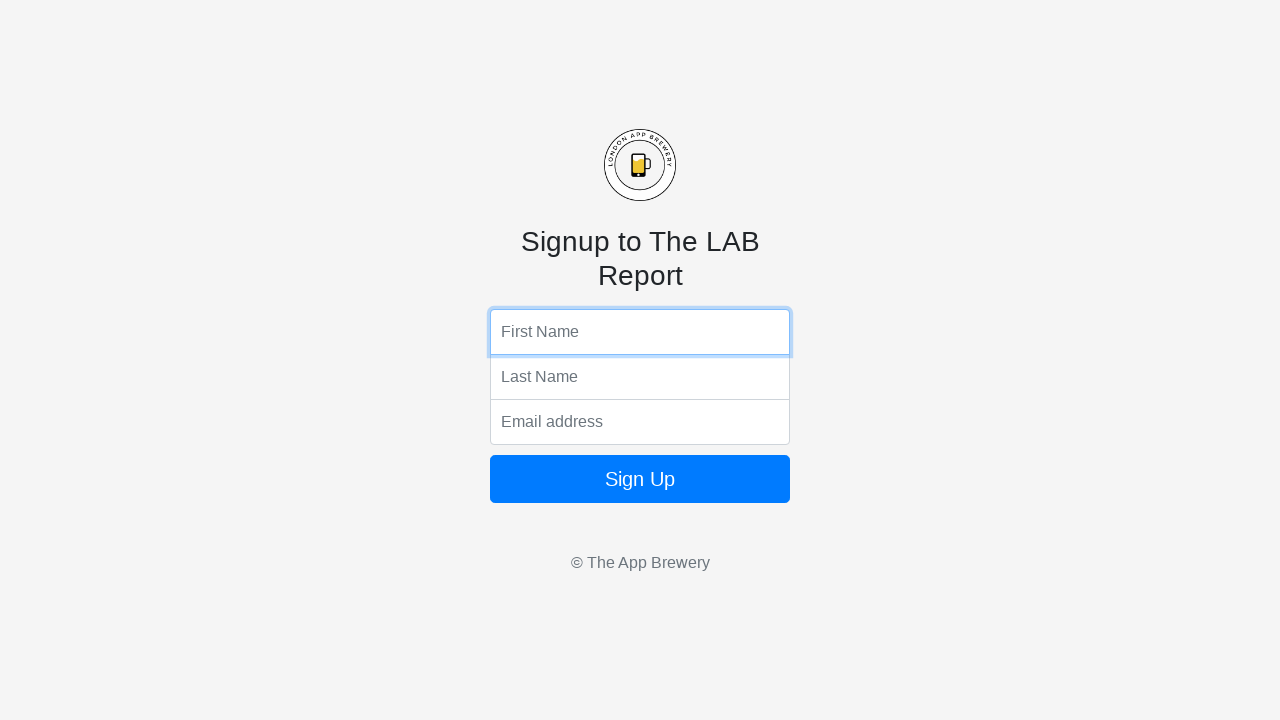

Filled first name field with 'Anna' on input[name='fName']
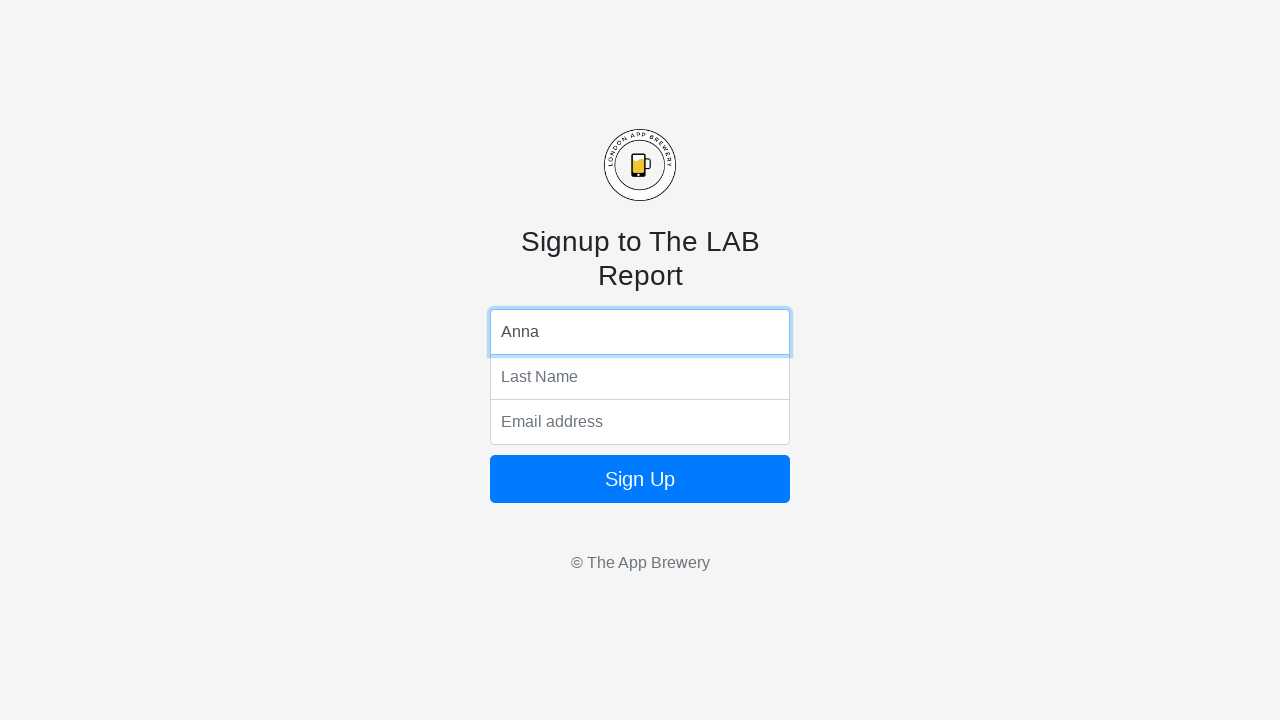

Filled last name field with 'Monn' on input[name='lName']
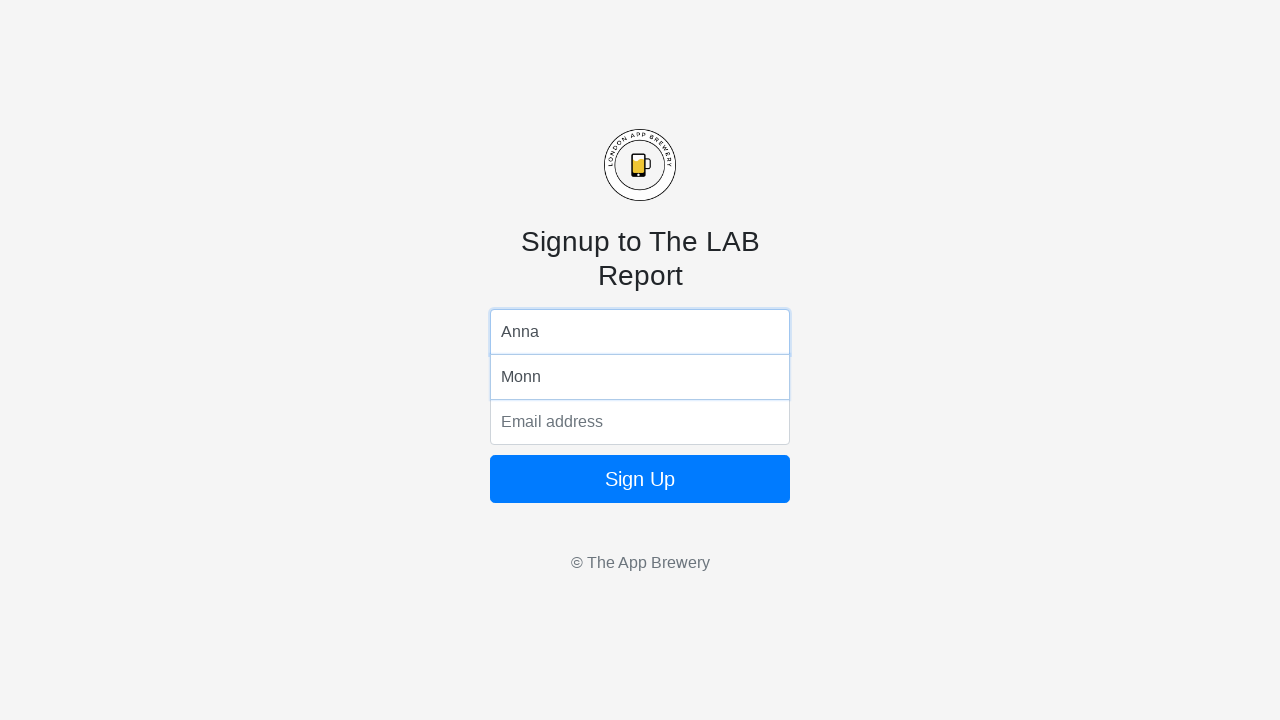

Filled email field with 'annamonn@gmail.com' on input[name='email']
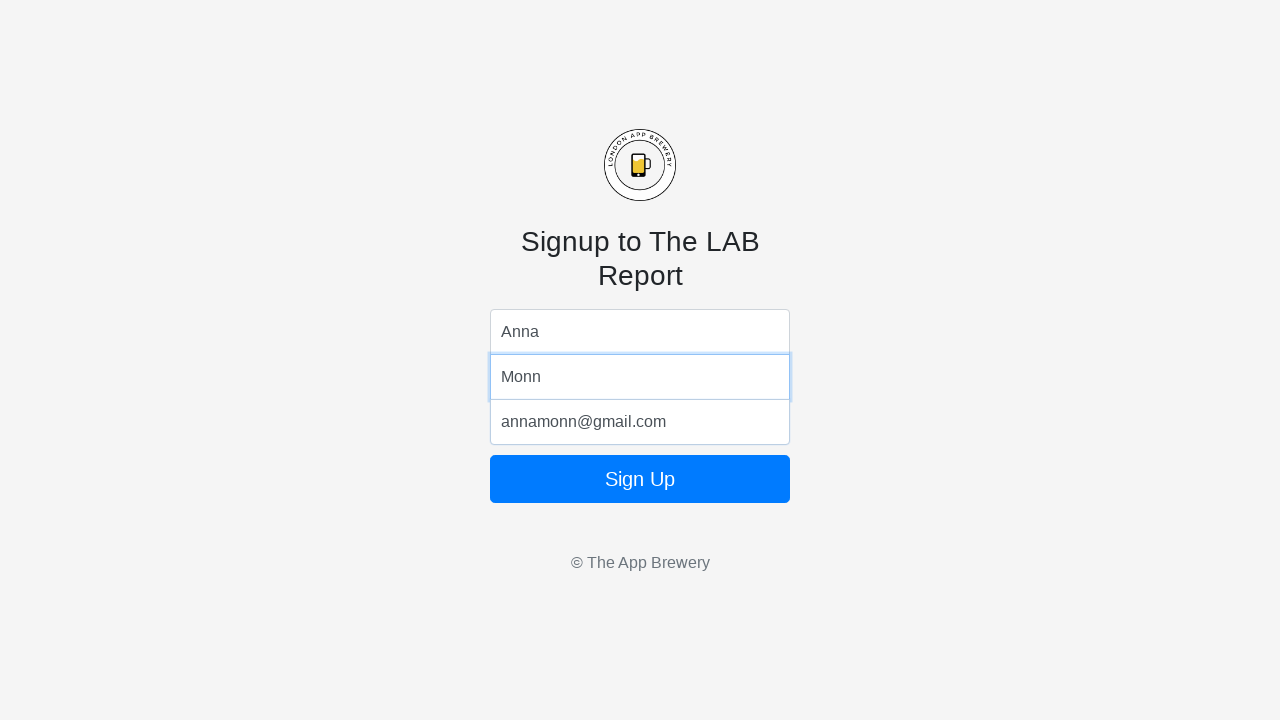

Clicked form submit button at (640, 479) on form button
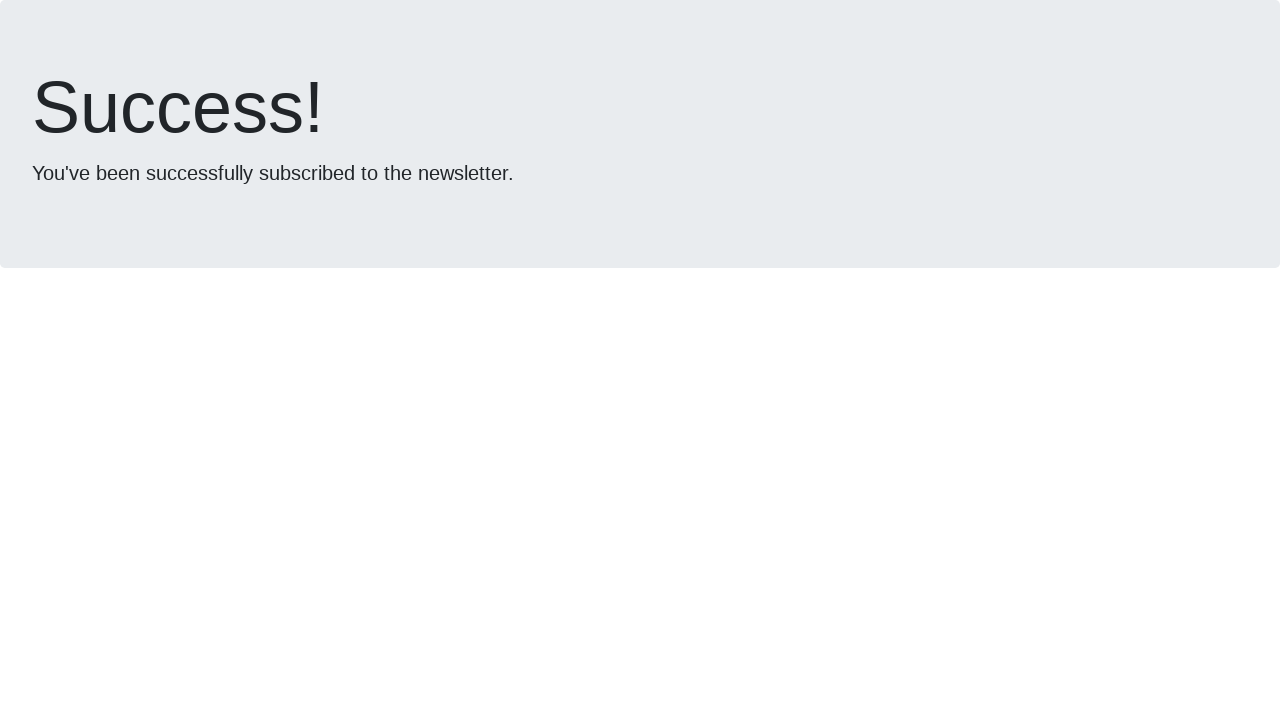

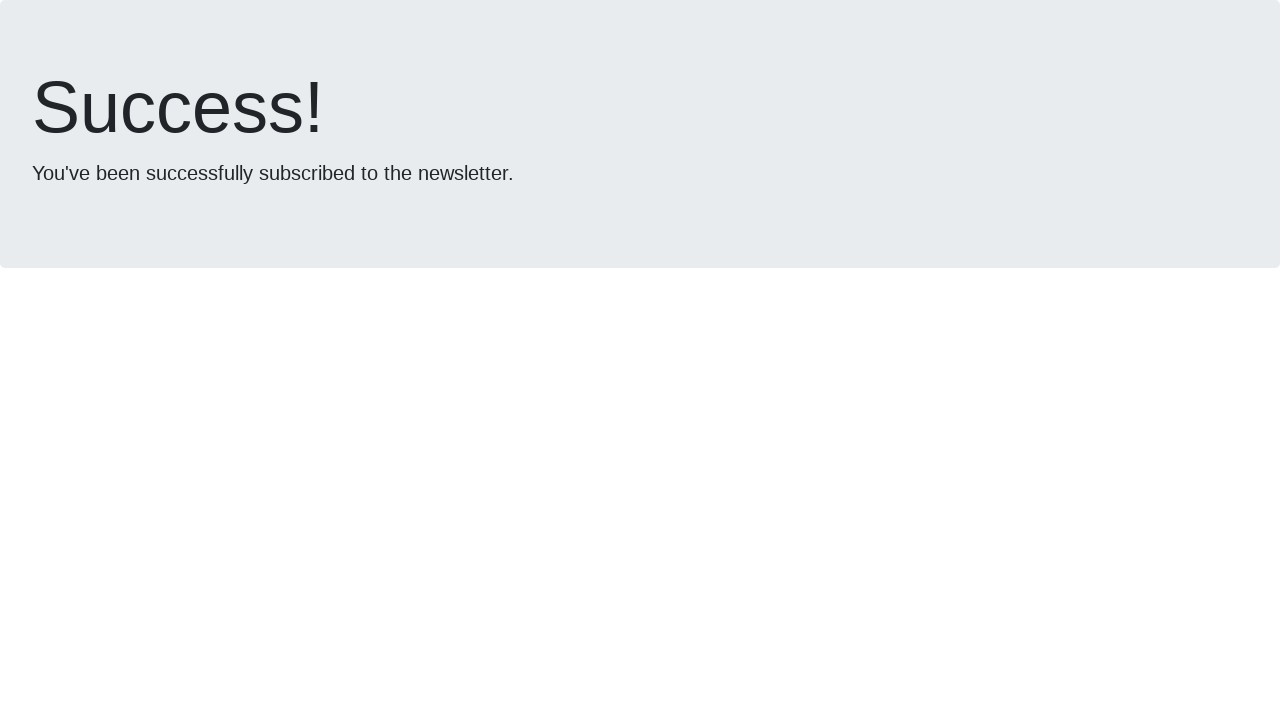